Tests JavaScript Confirm dialog by clicking the confirm button and dismissing (canceling) the dialog

Starting URL: https://the-internet.herokuapp.com/javascript_alerts

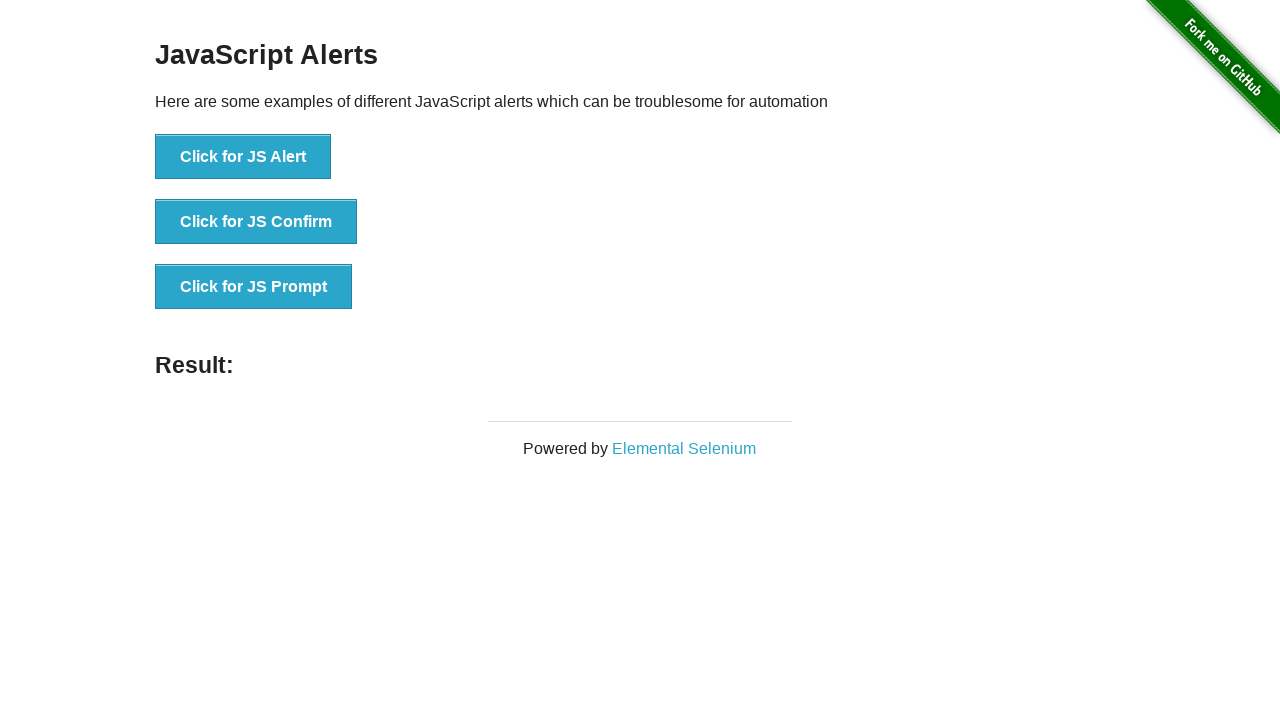

Set up dialog handler to dismiss the confirm dialog
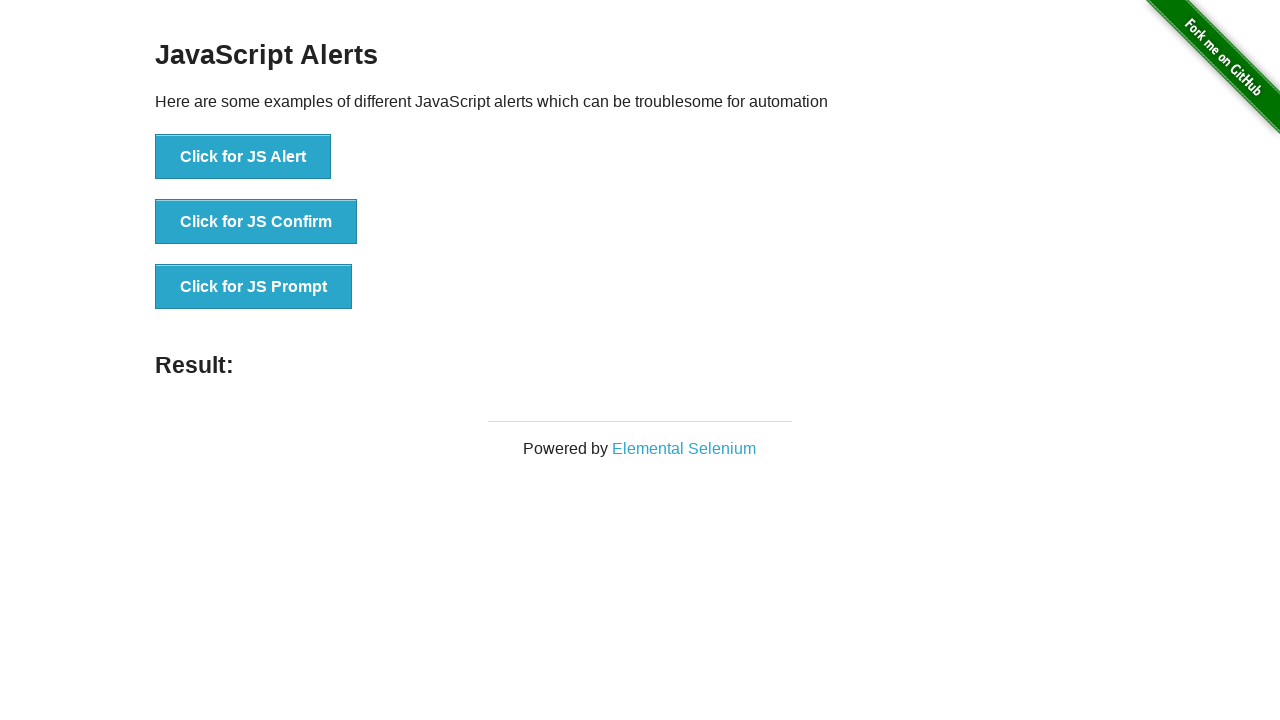

Clicked the JS Confirm button at (256, 222) on xpath=//button[normalize-space()='Click for JS Confirm']
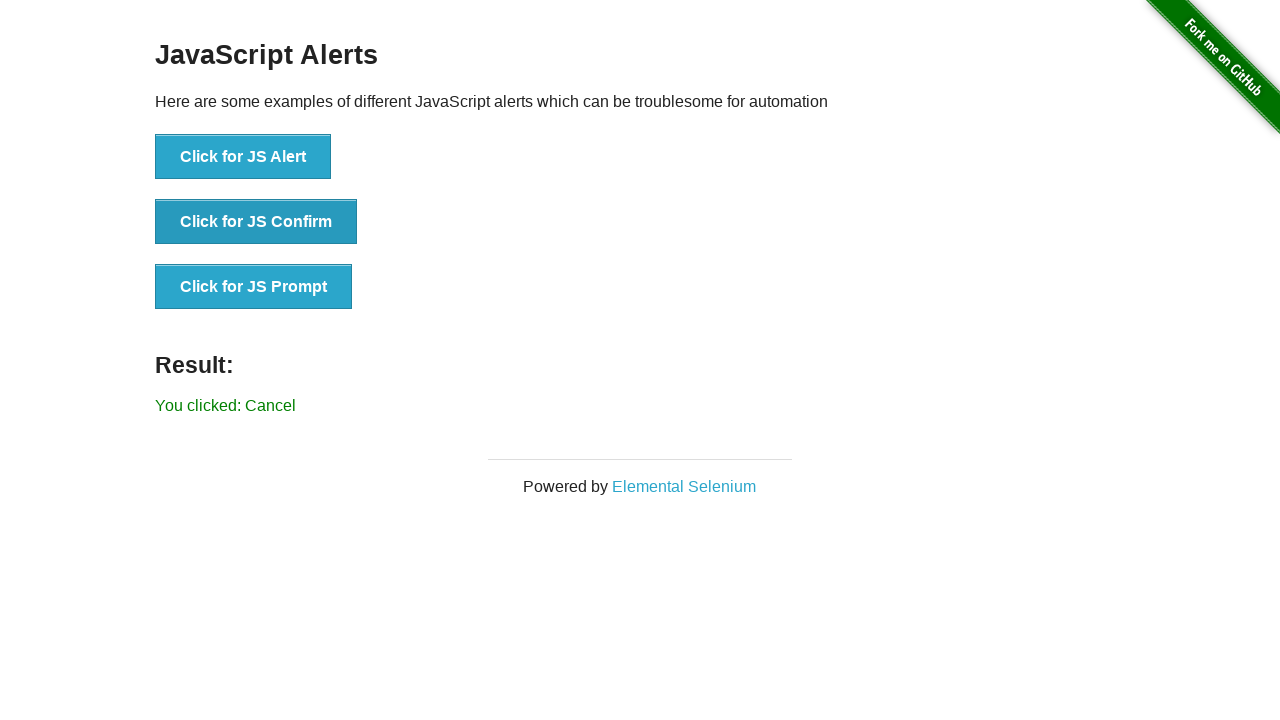

Confirm dialog was dismissed and result text updated
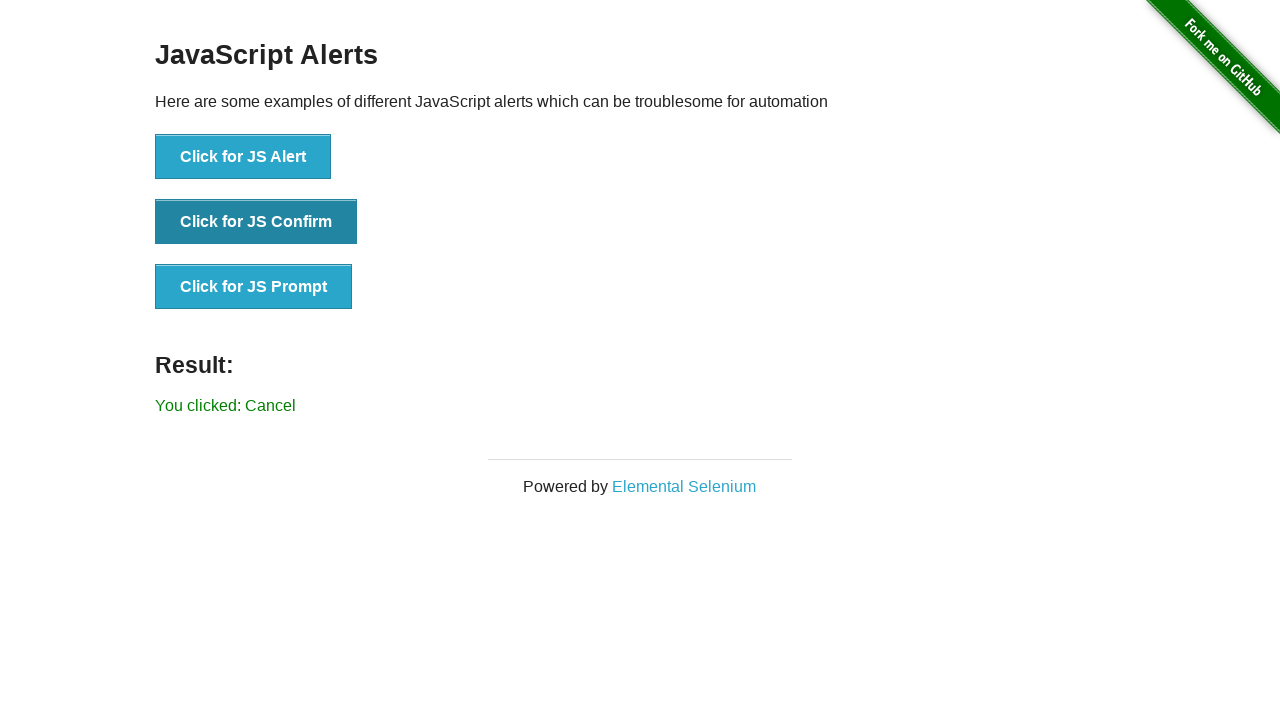

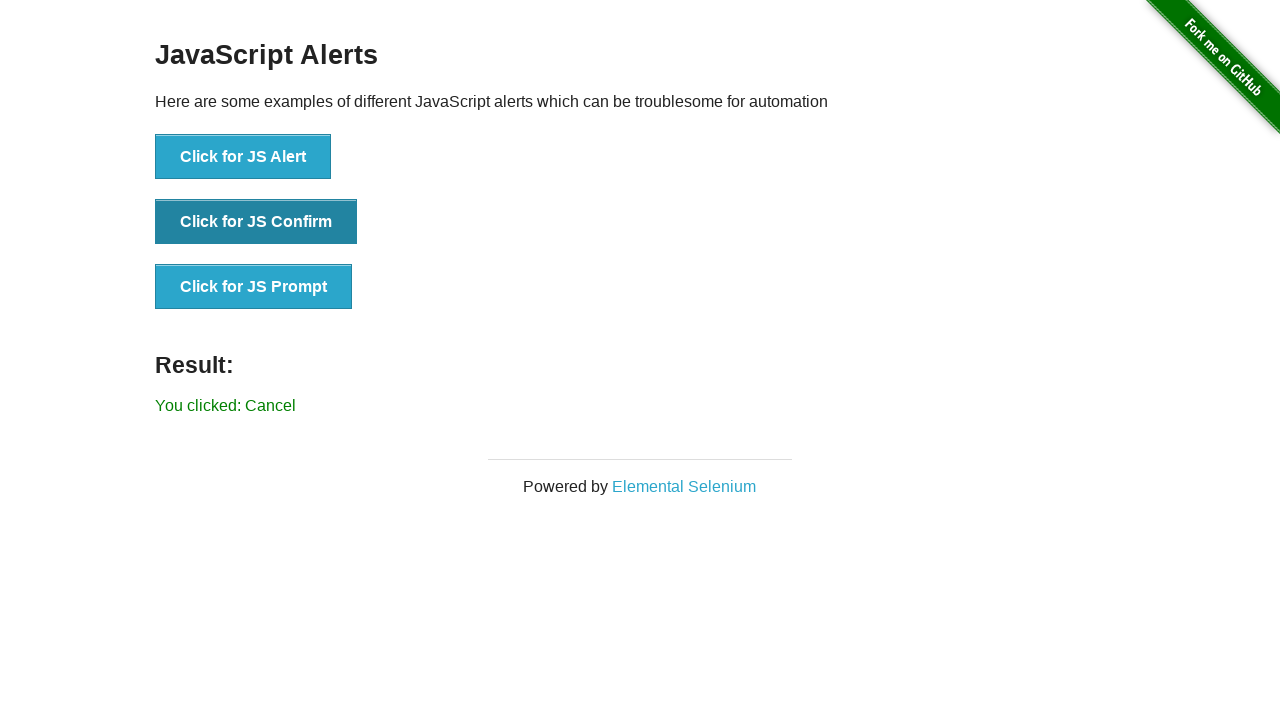